Tests enabling a disabled input field by clicking Enable button, waiting for the input to become interactive, then typing a value into it.

Starting URL: https://the-internet.herokuapp.com/dynamic_controls

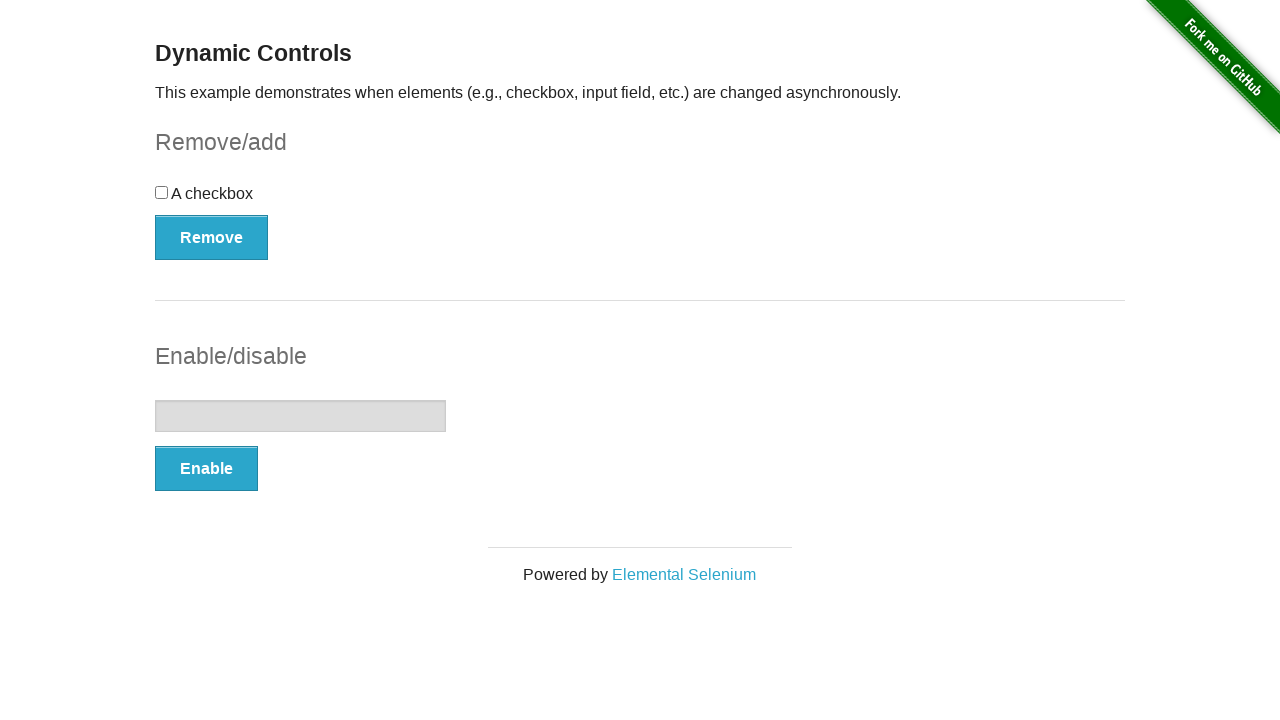

Clicked Enable button to enable the disabled input field at (206, 469) on #input-example button
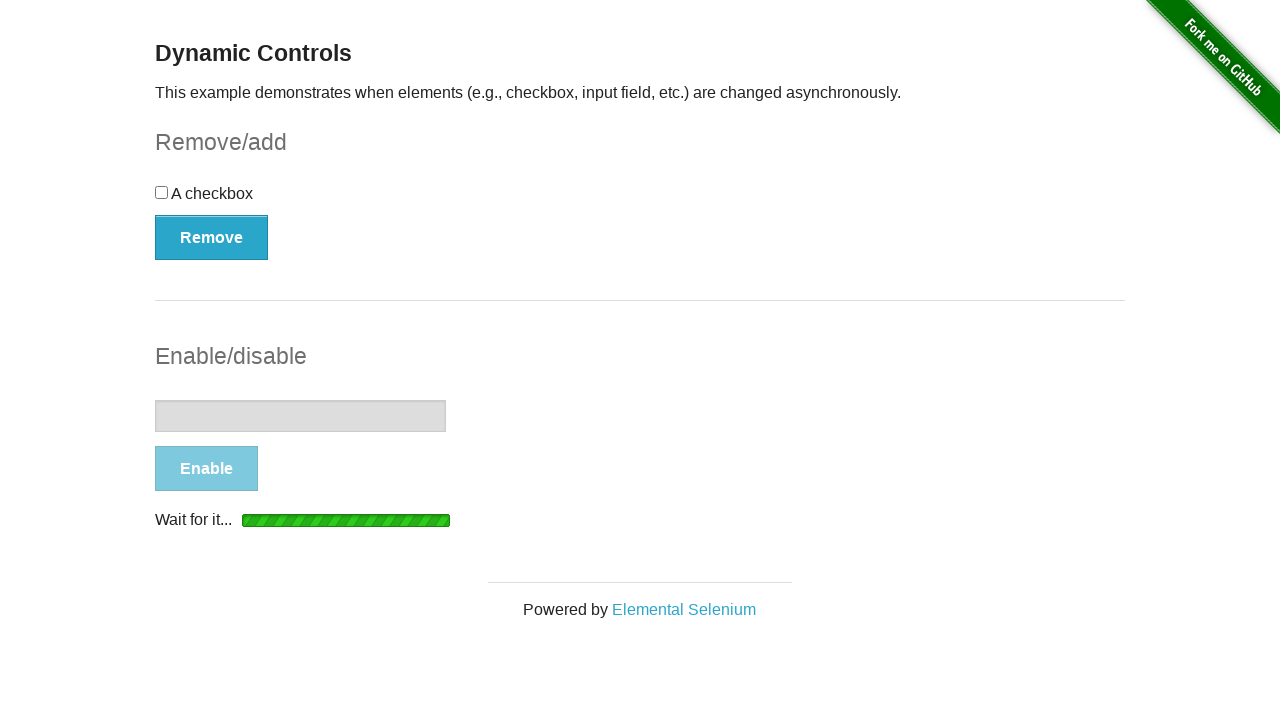

Input field became visible
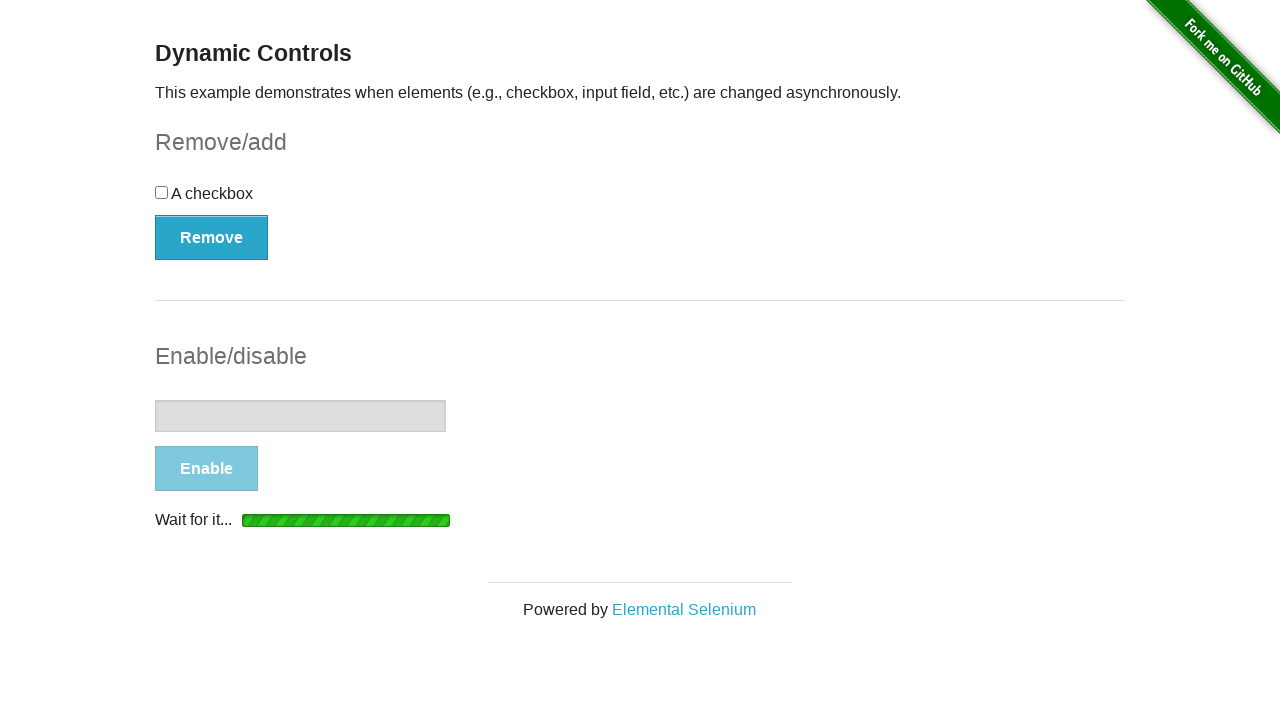

Input field became enabled (disabled attribute is false)
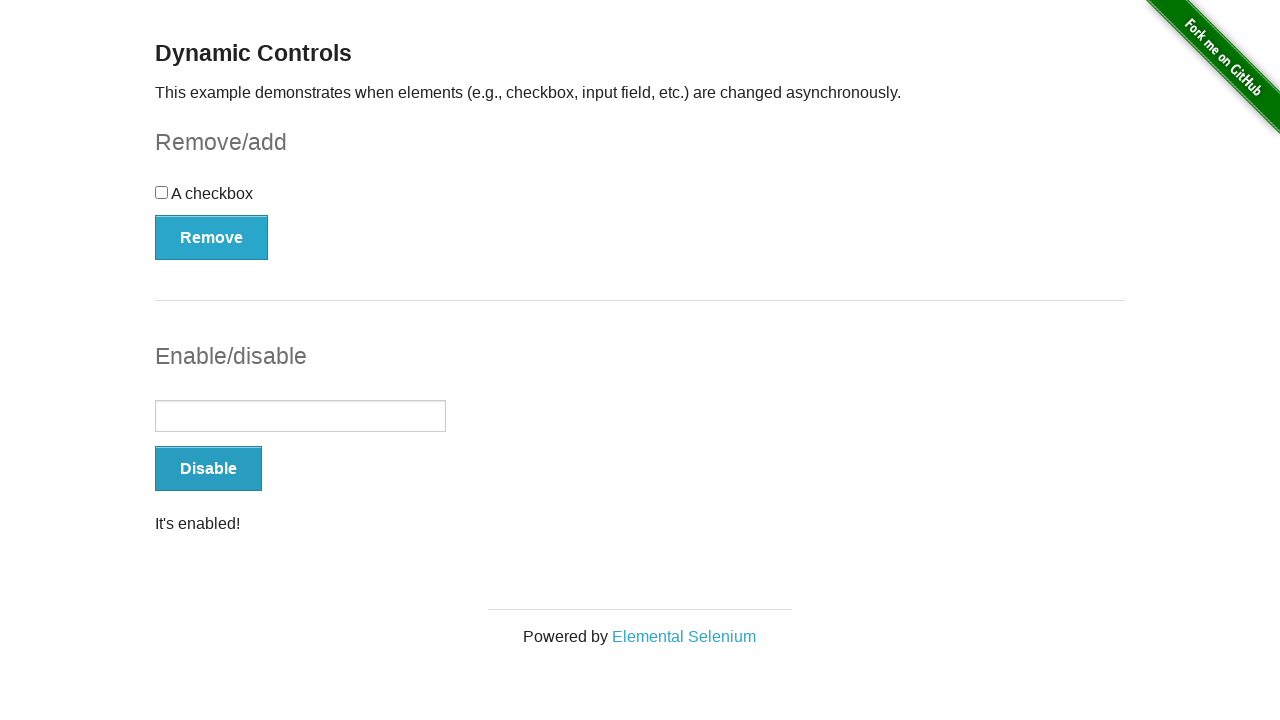

Clicked on the enabled input field at (300, 416) on #input-example input
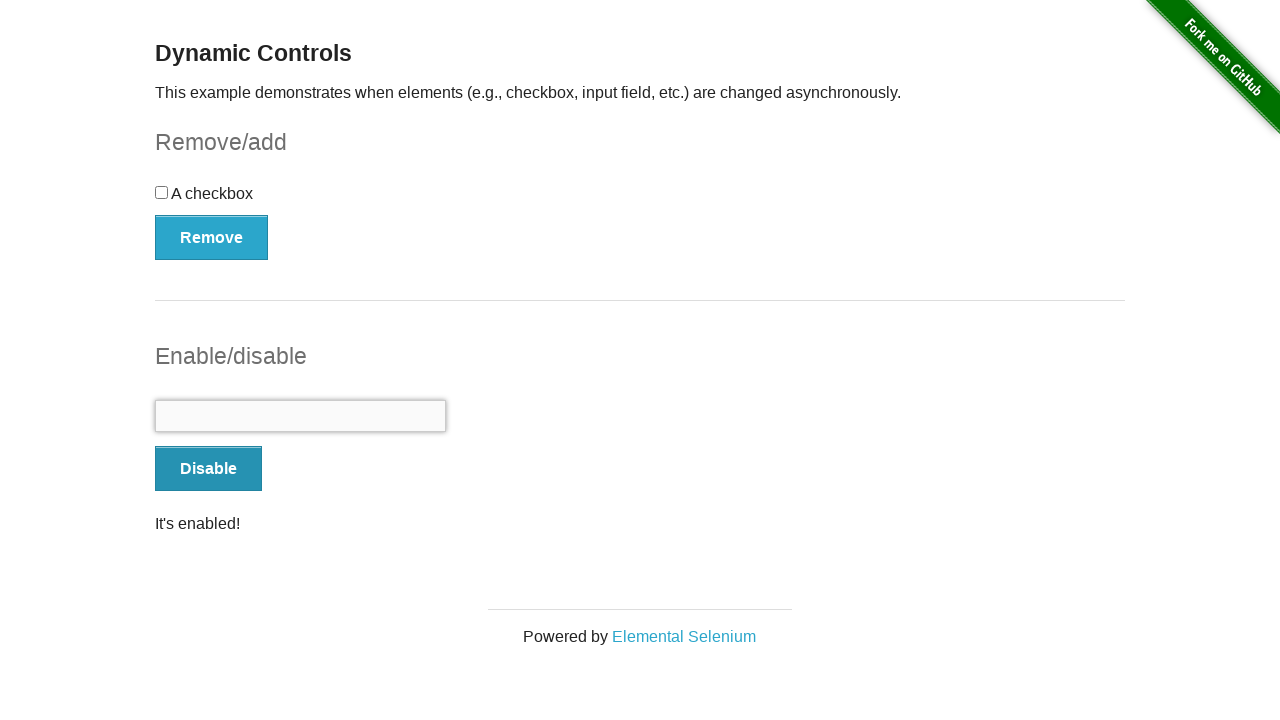

Typed 'test' into the input field on #input-example input
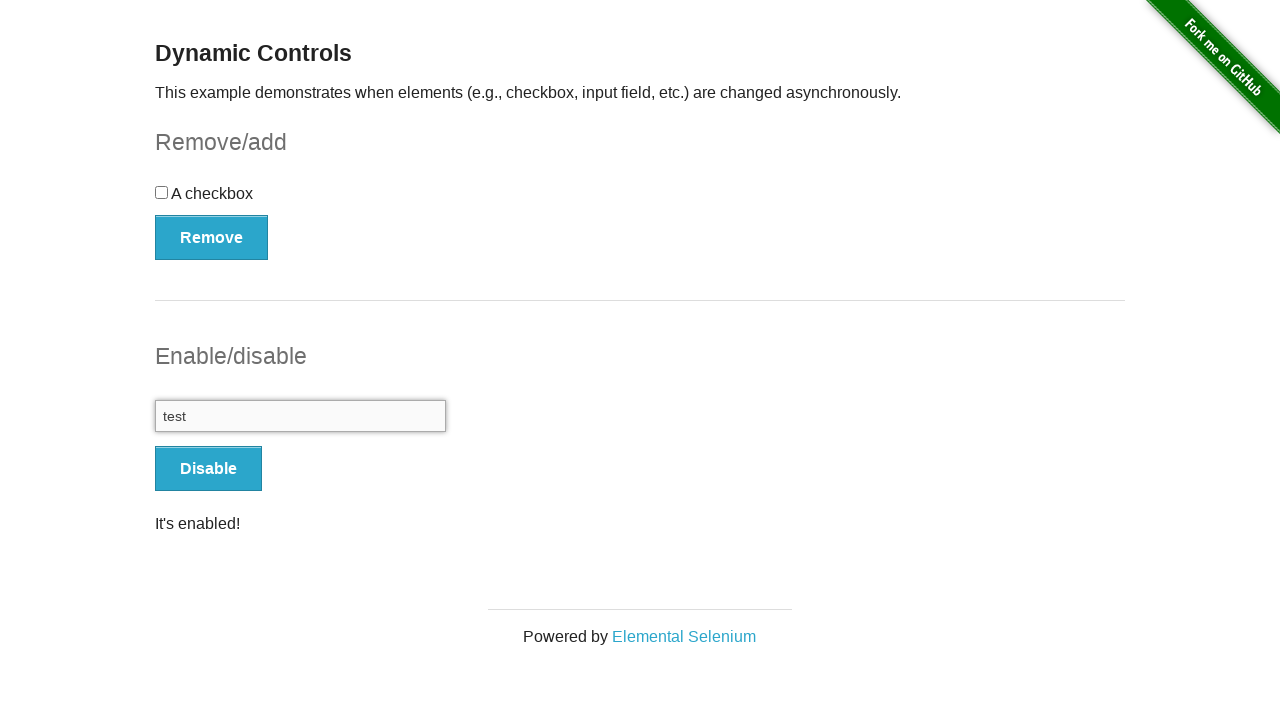

Verified input field contains the value 'test'
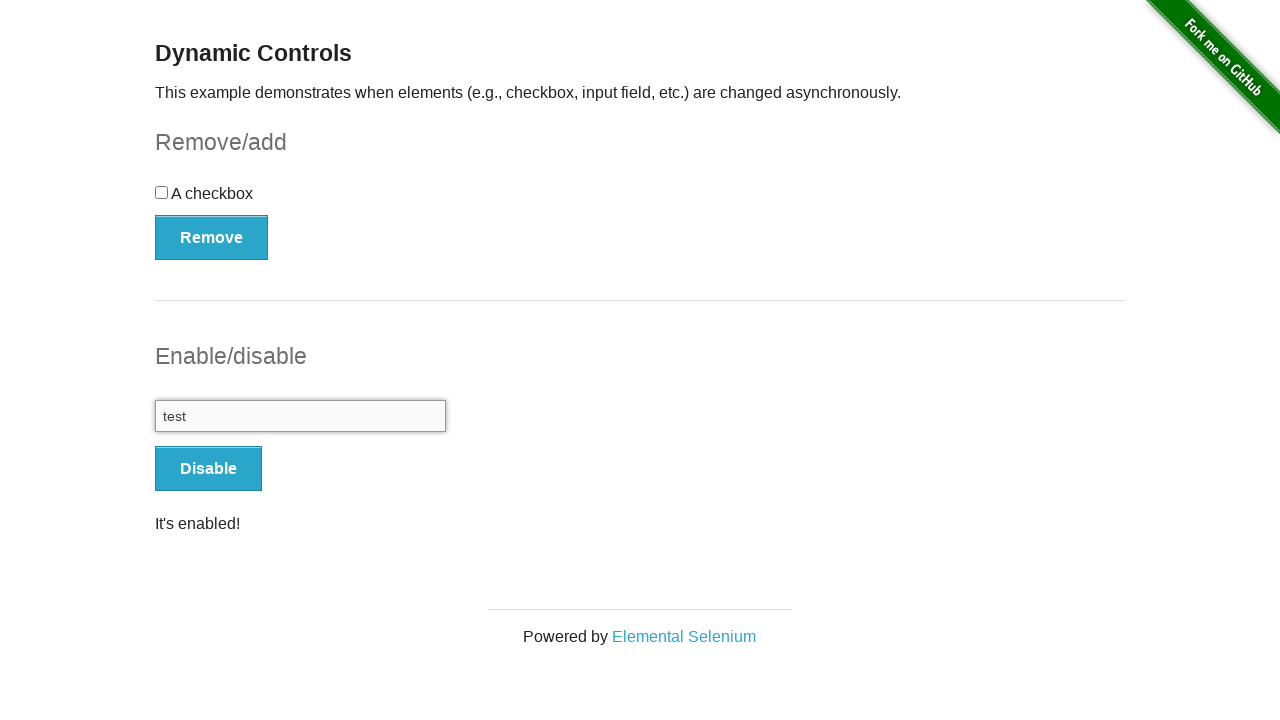

Verified success message is visible
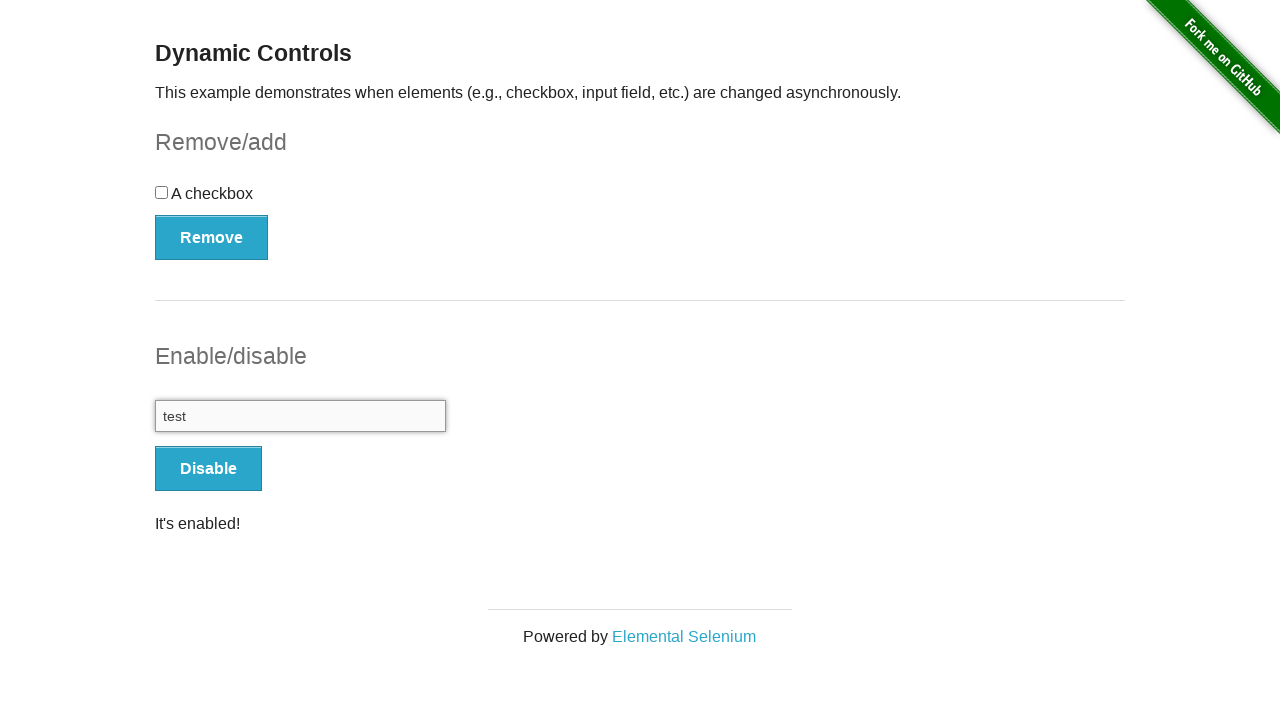

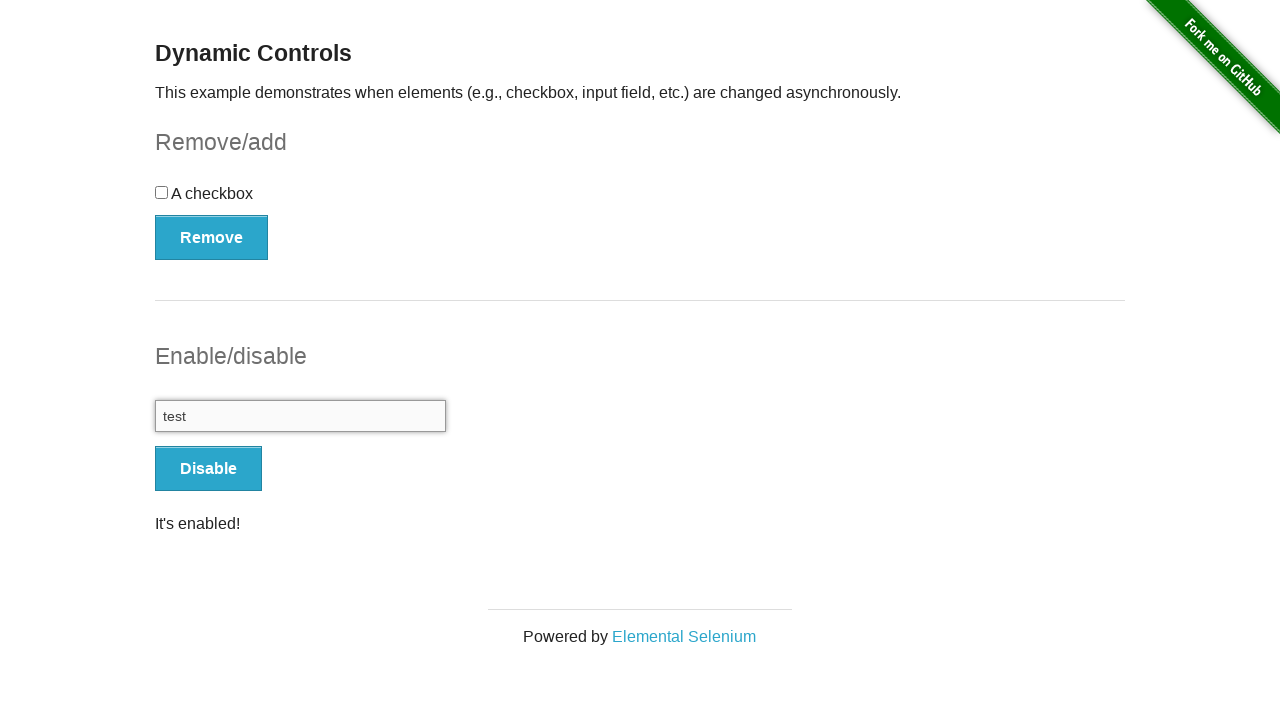